Navigates to the training-support.net homepage and clicks on the "About Us" link to verify navigation works correctly.

Starting URL: https://training-support.net/

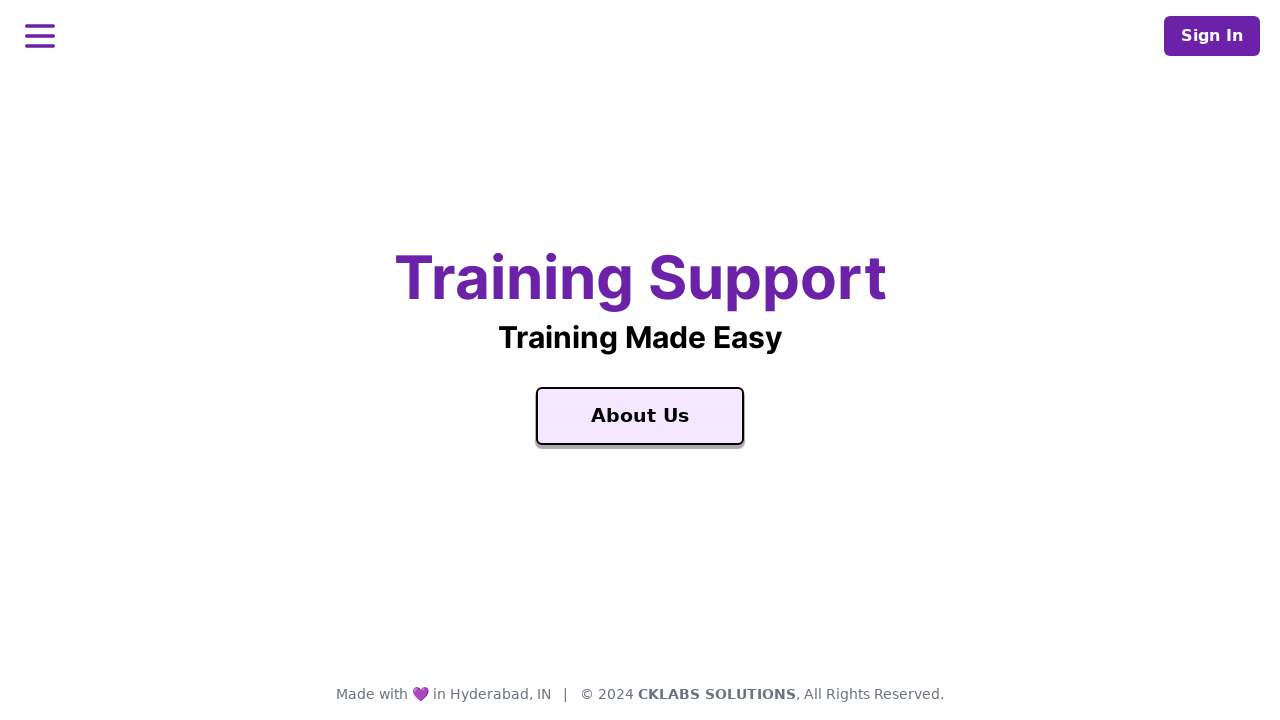

Navigated to training-support.net homepage
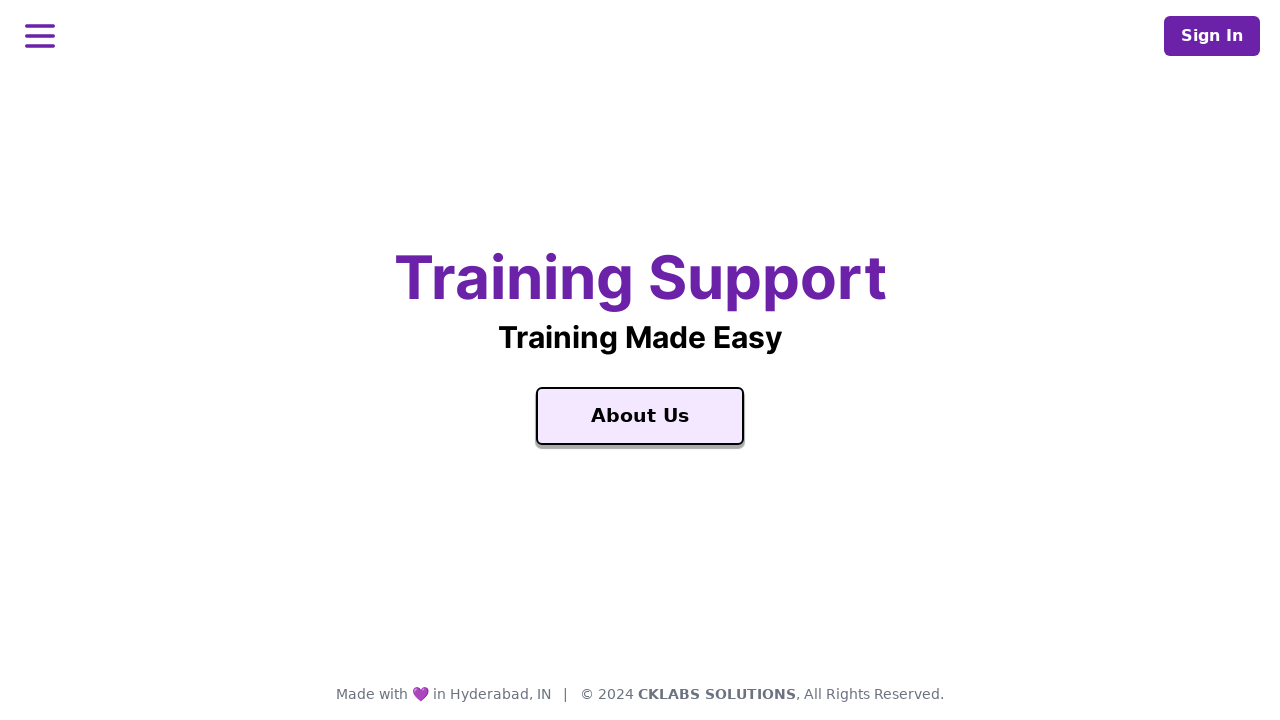

Clicked on the 'About Us' link at (640, 416) on a:has-text('About Us')
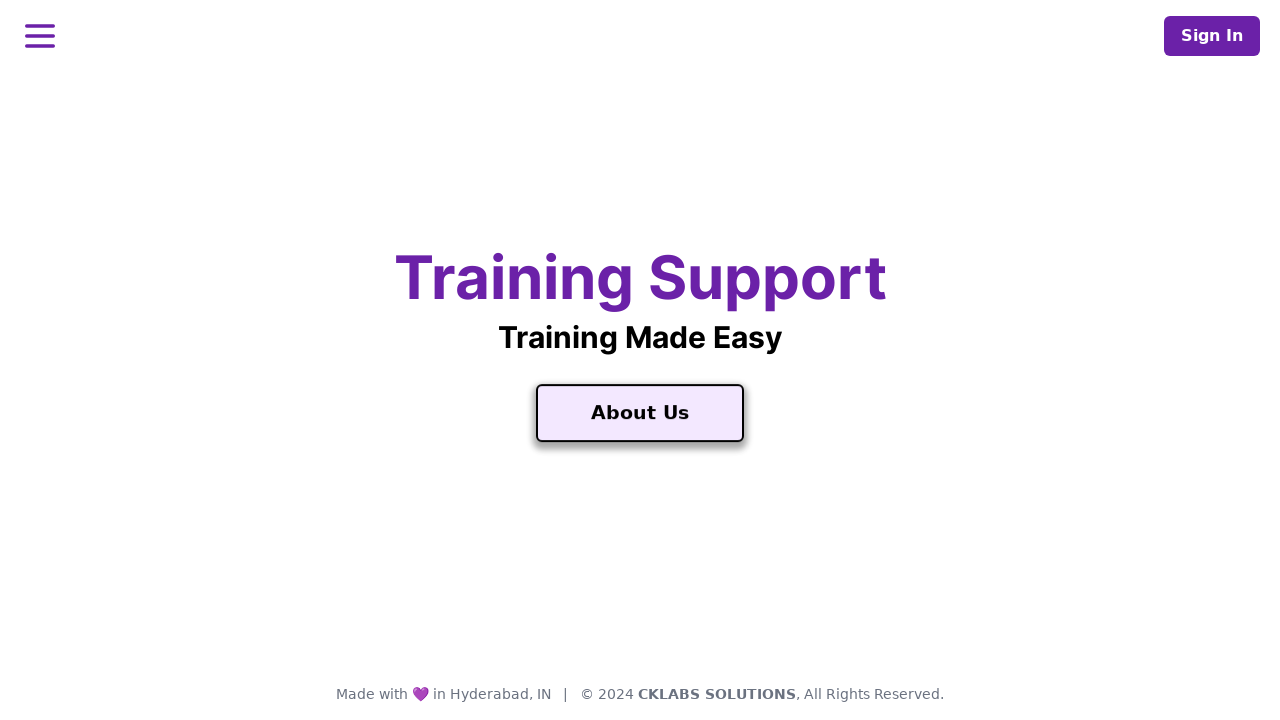

About Us page loaded successfully
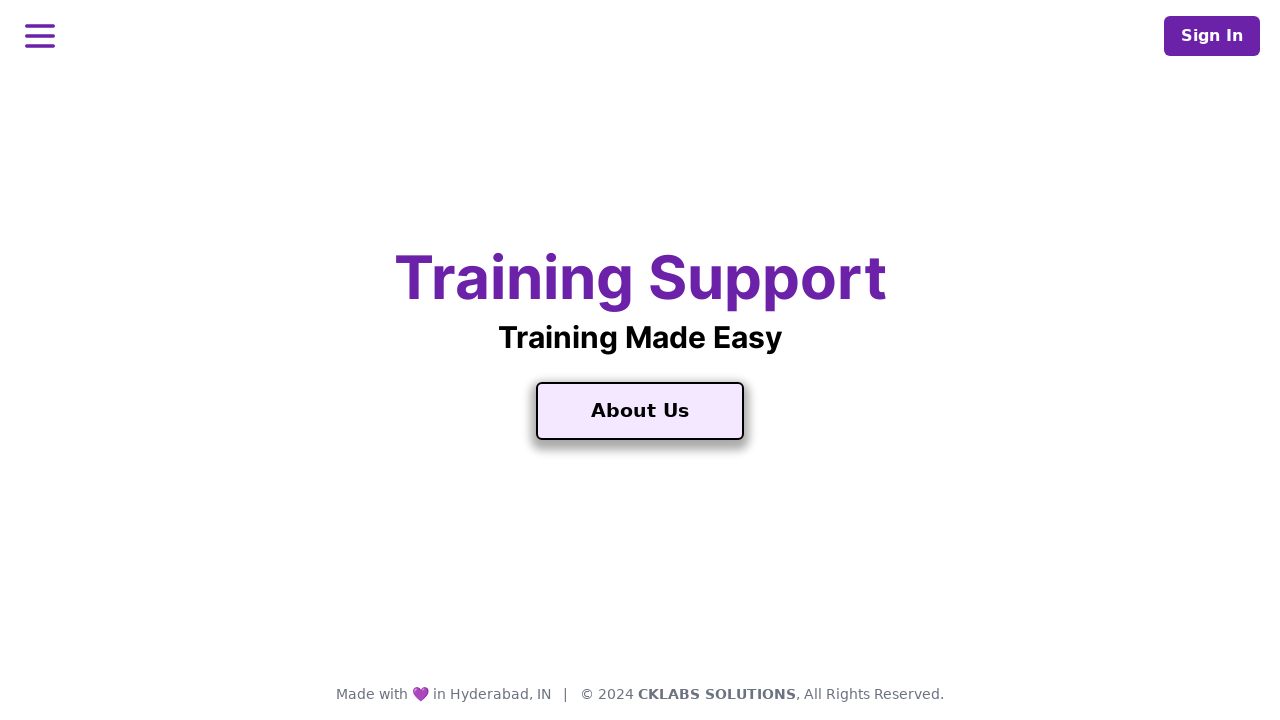

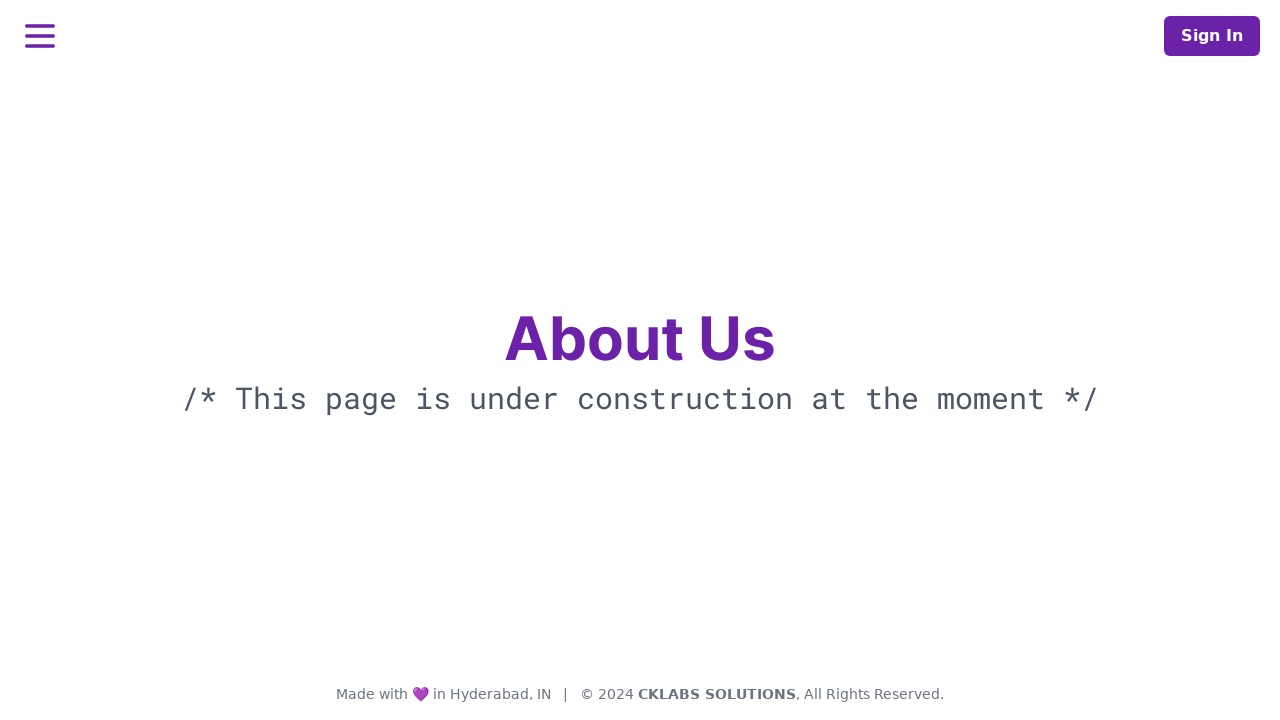